Tests login functionality and inventory page validation on the Sauce Labs demo site by filling in credentials, logging in, and verifying that product inventory items are displayed correctly.

Starting URL: https://www.saucedemo.com

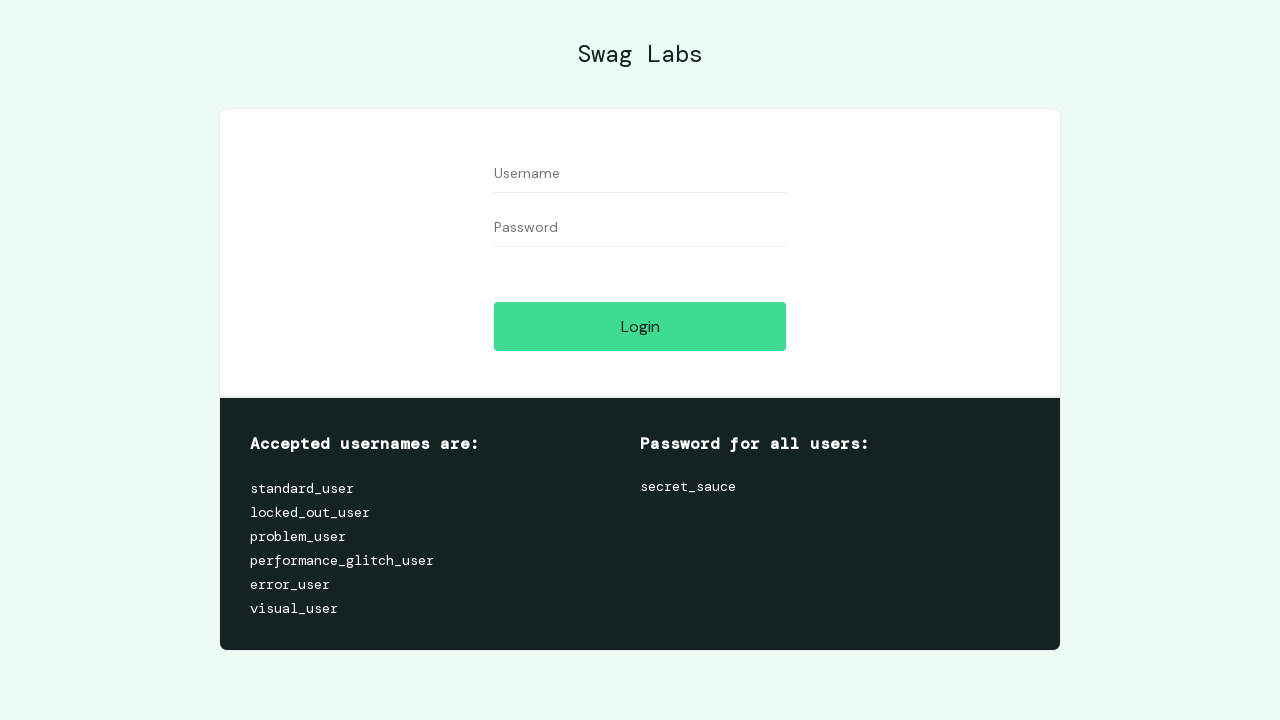

Filled username field with 'standard_user' on input[placeholder='Username']
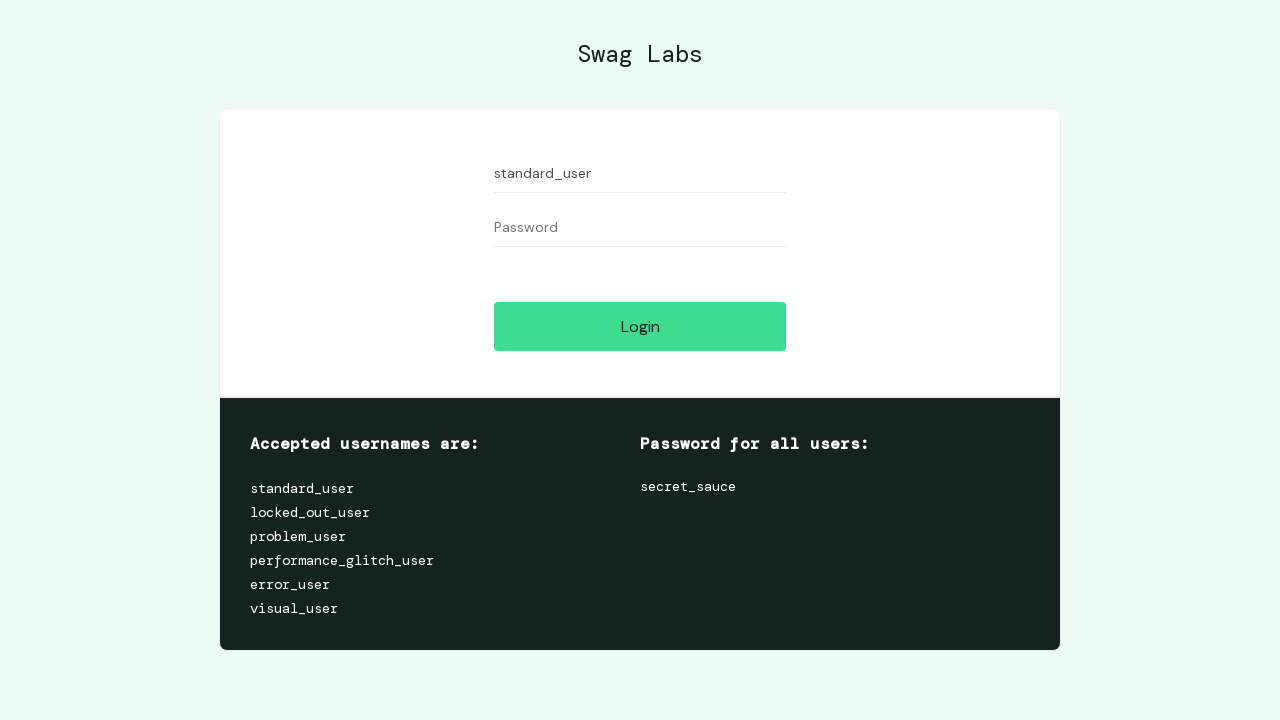

Filled password field with 'secret_sauce' on input[placeholder='Password']
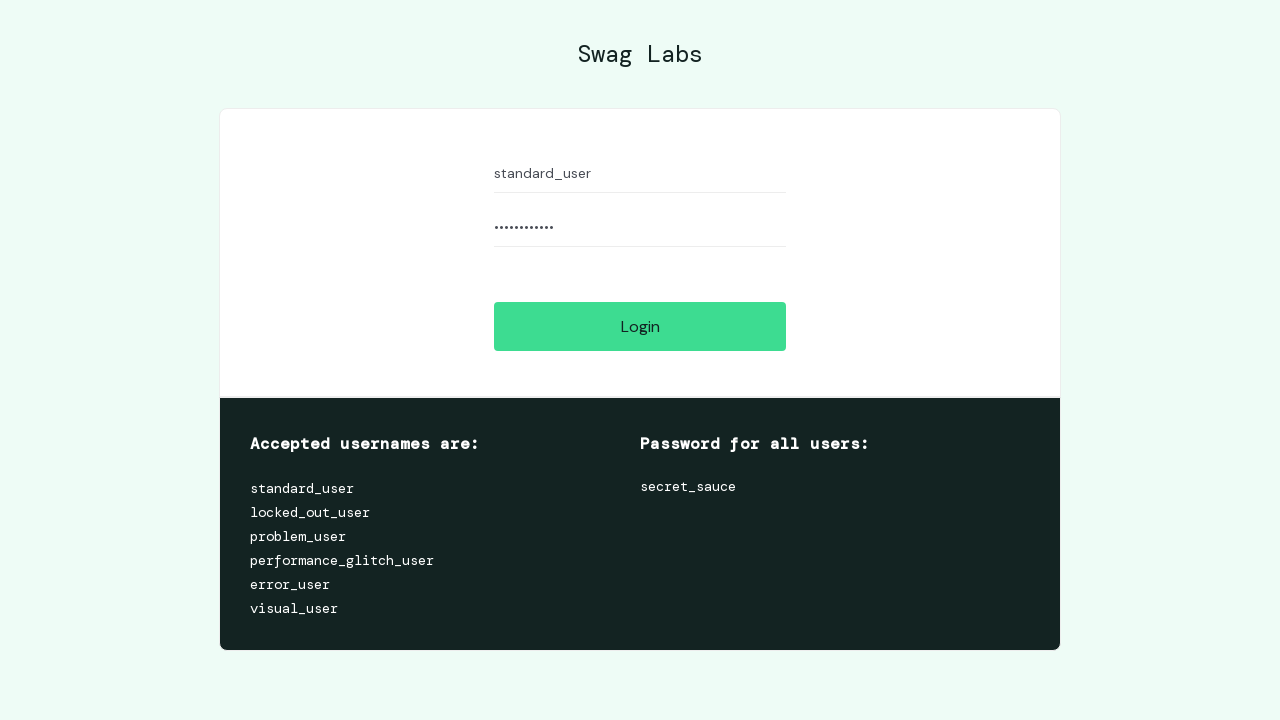

Clicked login button at (640, 326) on input[type='submit']
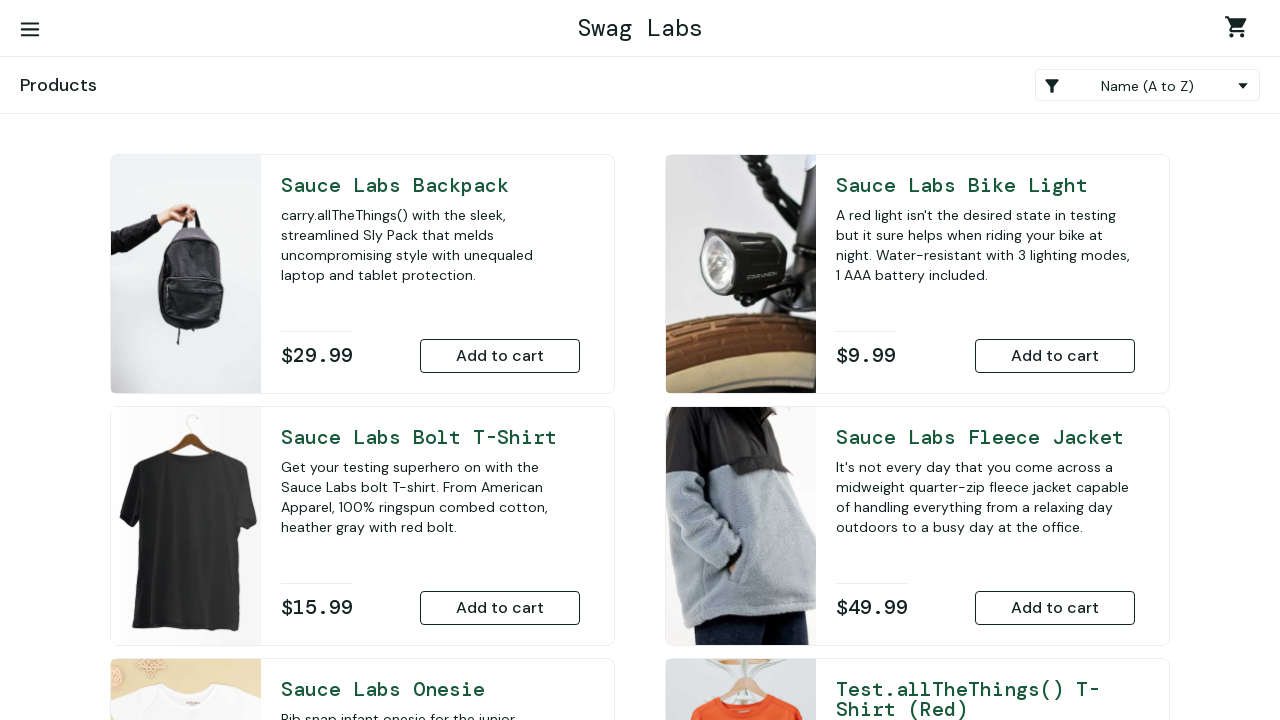

App logo became visible after login
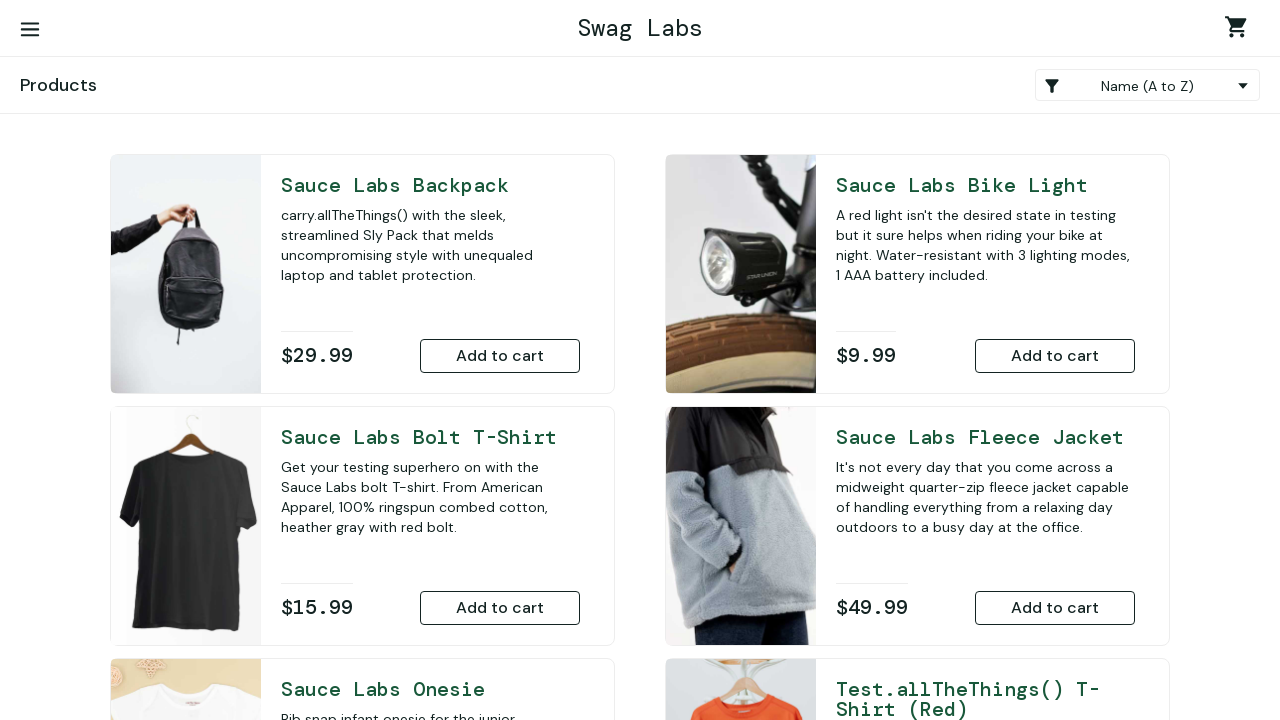

First inventory item became visible
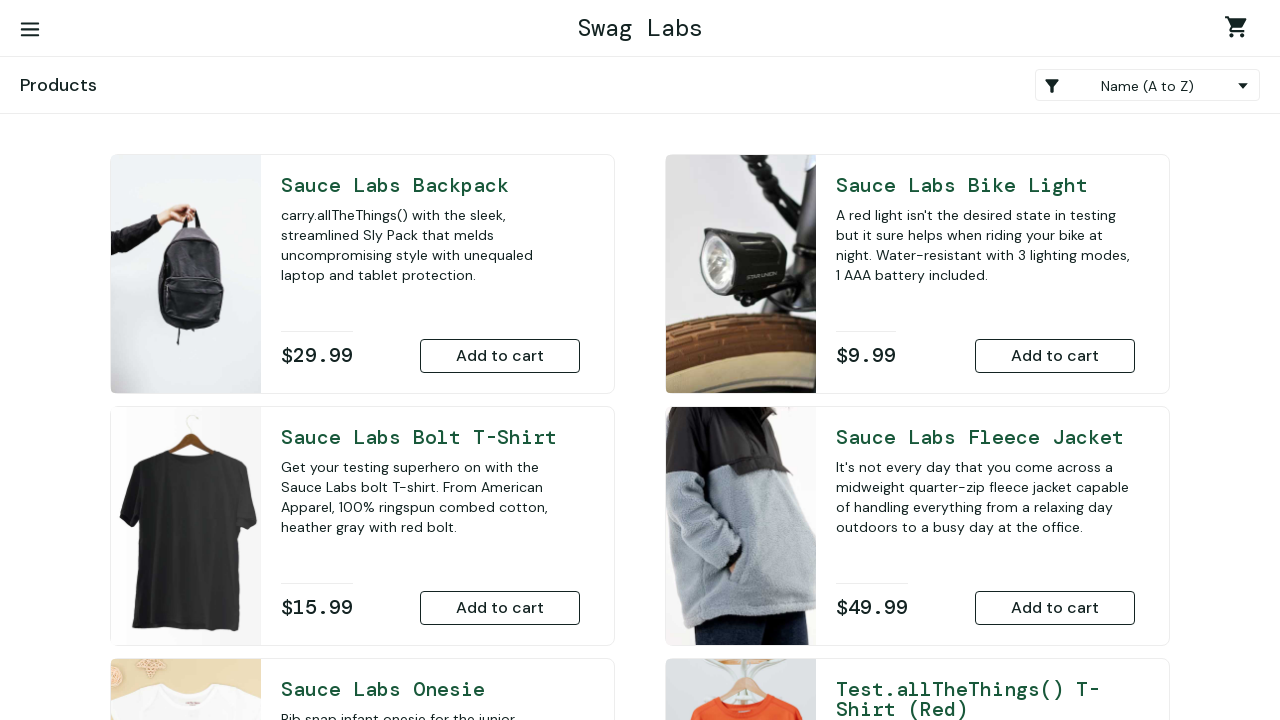

Verified that 6 inventory items are displayed
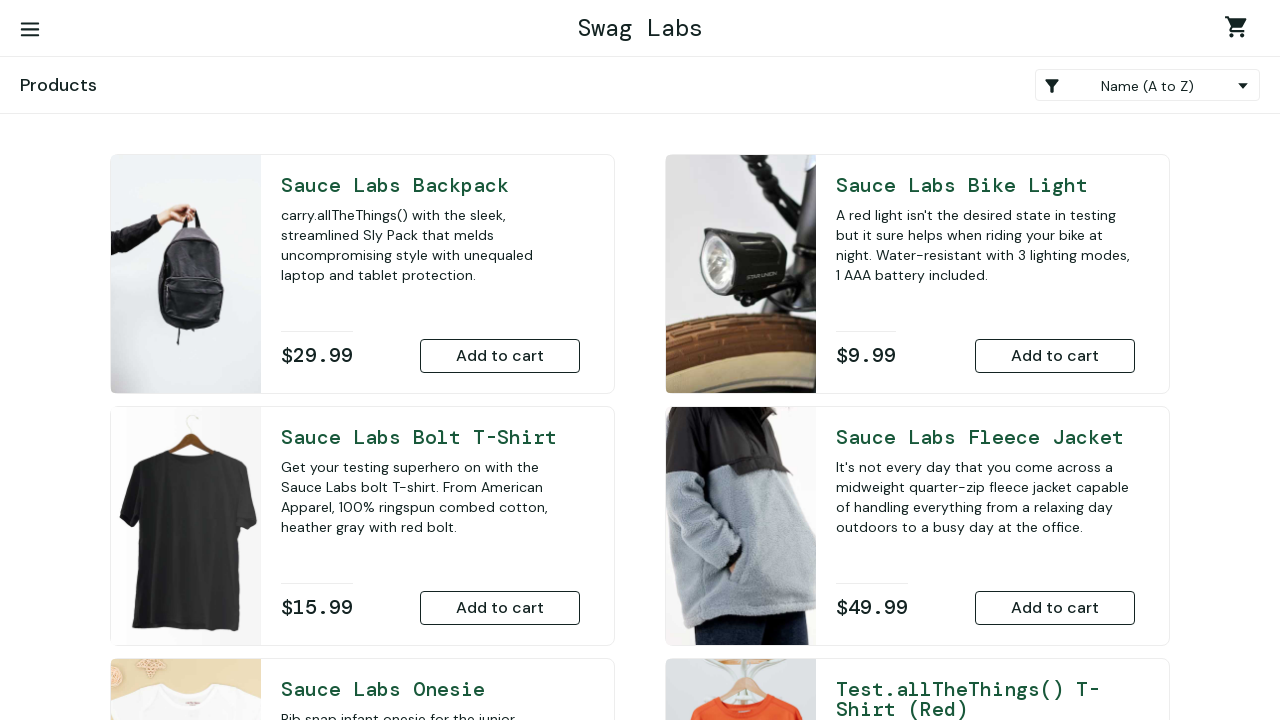

Verified inventory item 'Sauce Labs Backpack' is present at position 1
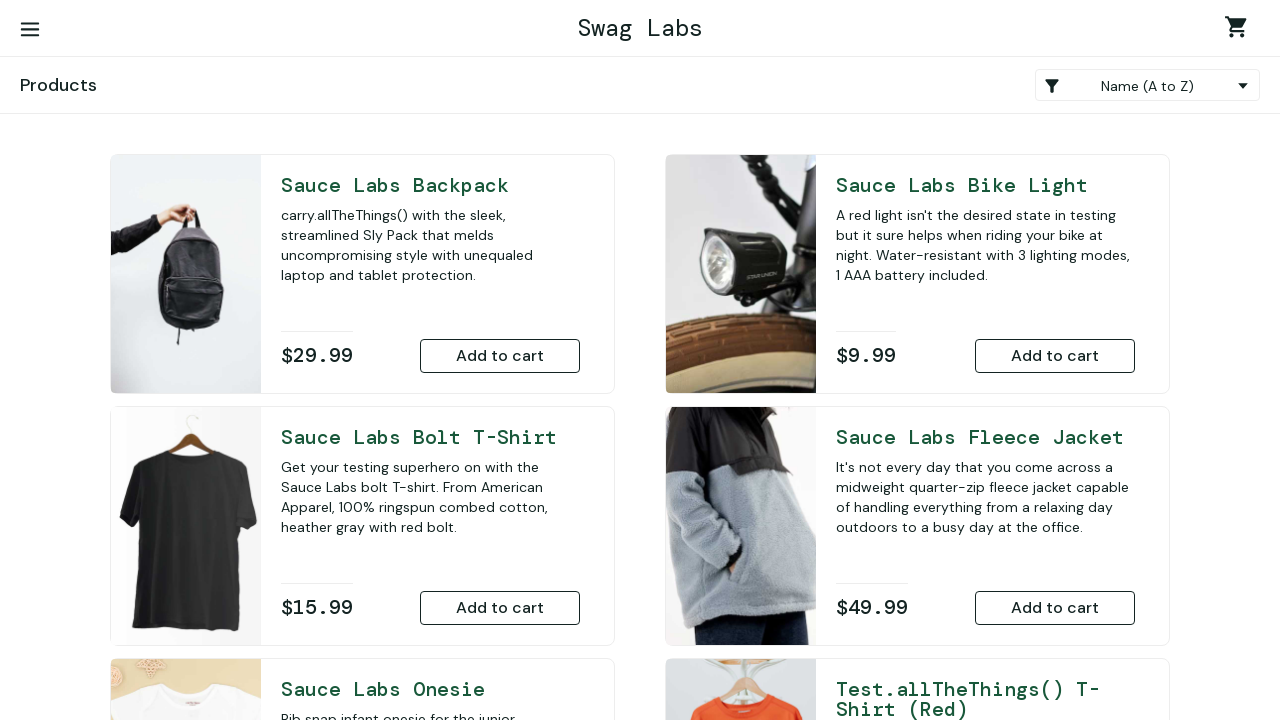

Verified inventory item 'Sauce Labs Bike Light' is present at position 2
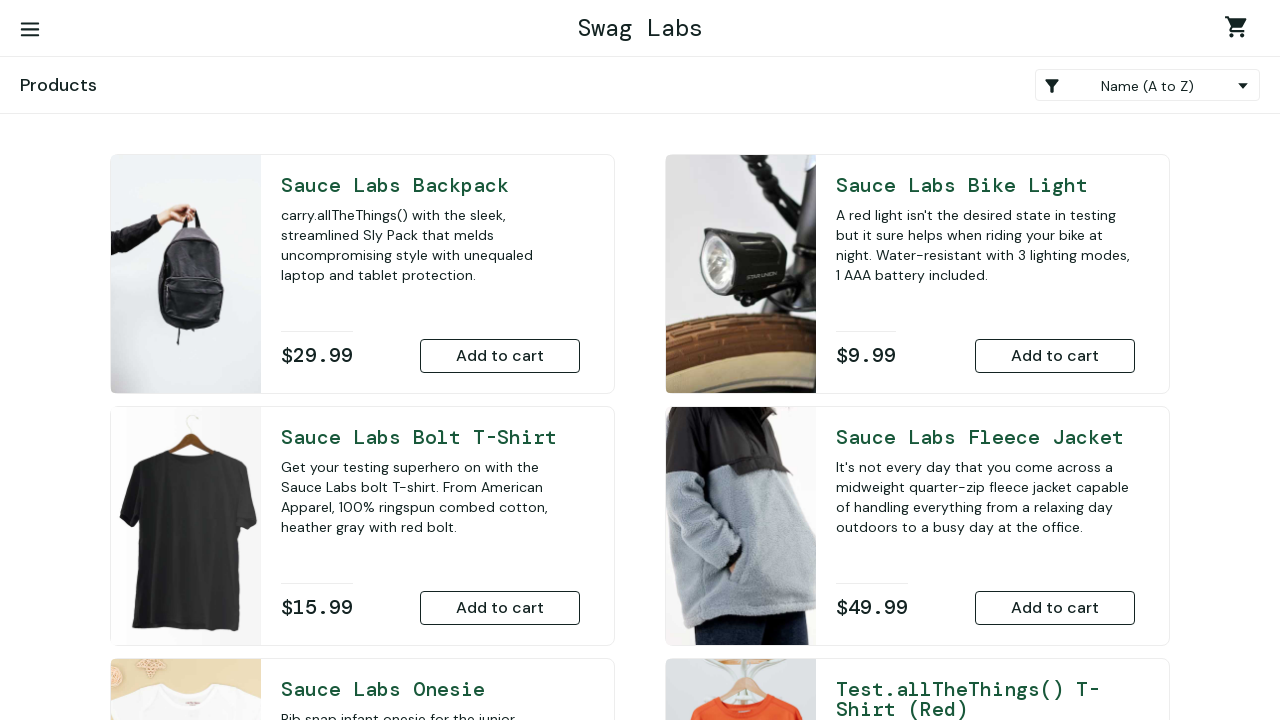

Verified inventory item 'Sauce Labs Bolt T-Shirt' is present at position 3
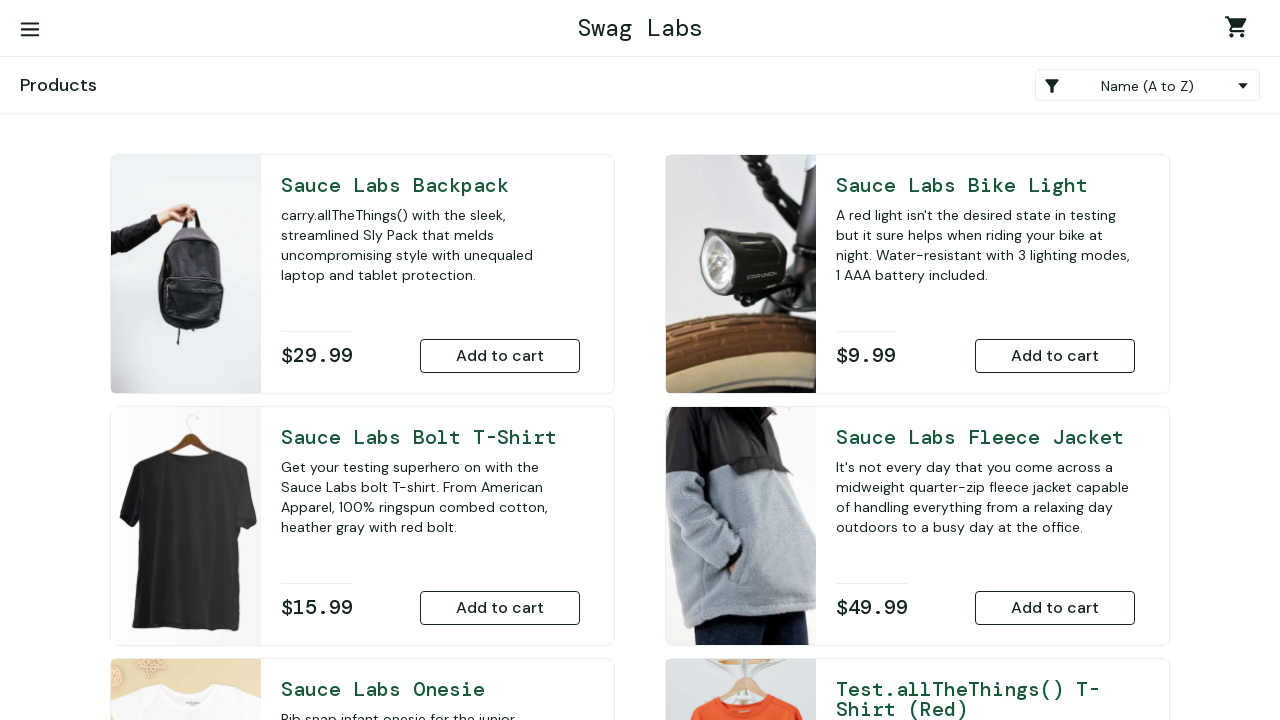

Verified inventory item 'Sauce Labs Fleece Jacket' is present at position 4
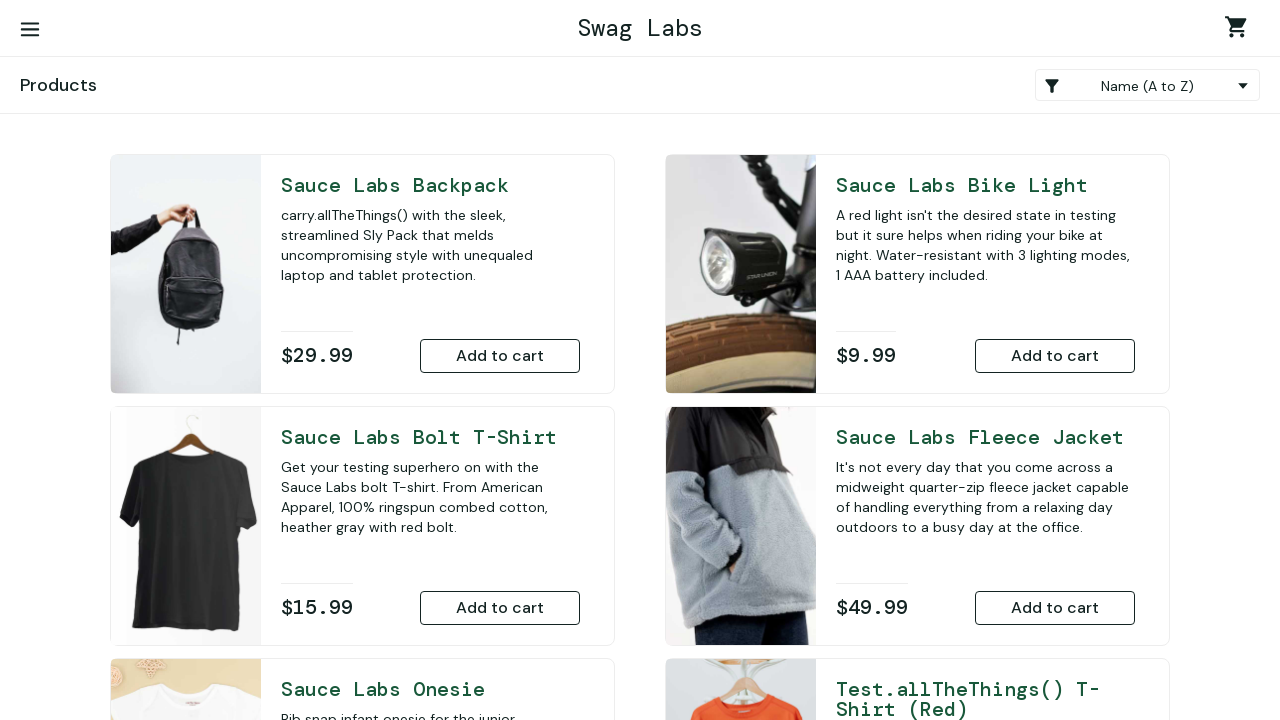

Verified inventory item 'Sauce Labs Onesie' is present at position 5
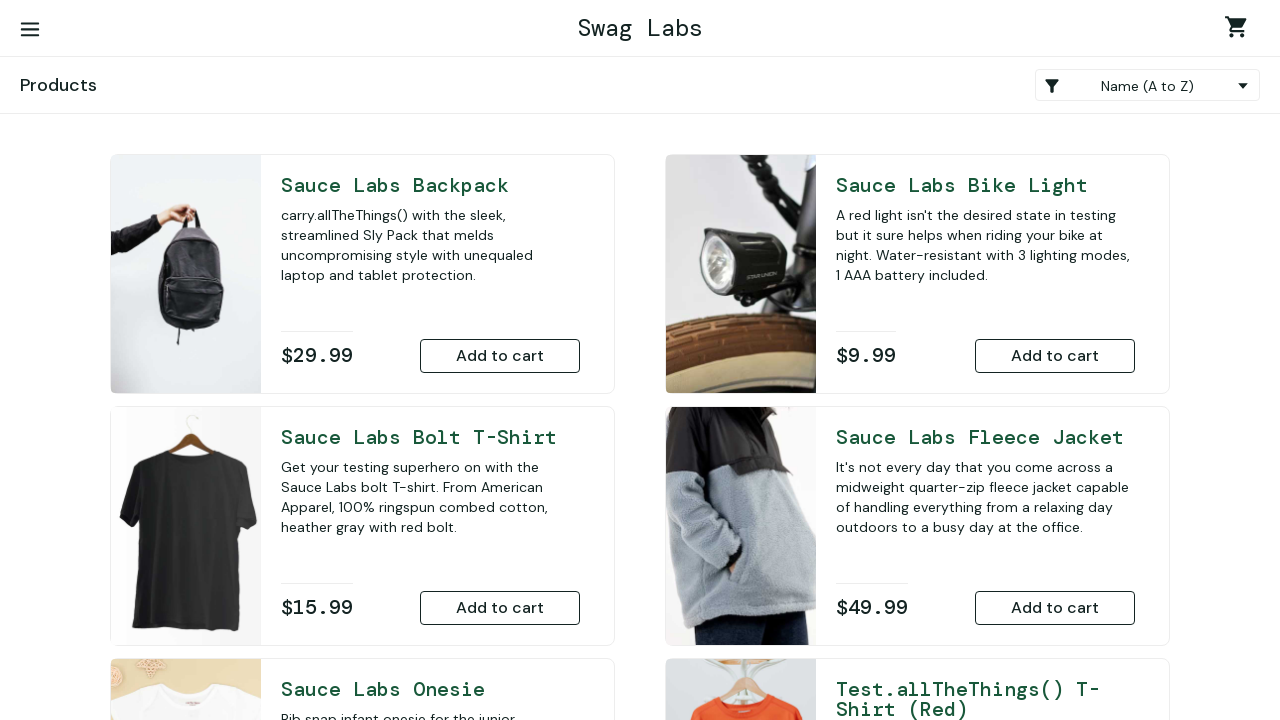

Verified inventory item 'Test.allTheThings() T-Shirt (Red)' is present at position 6
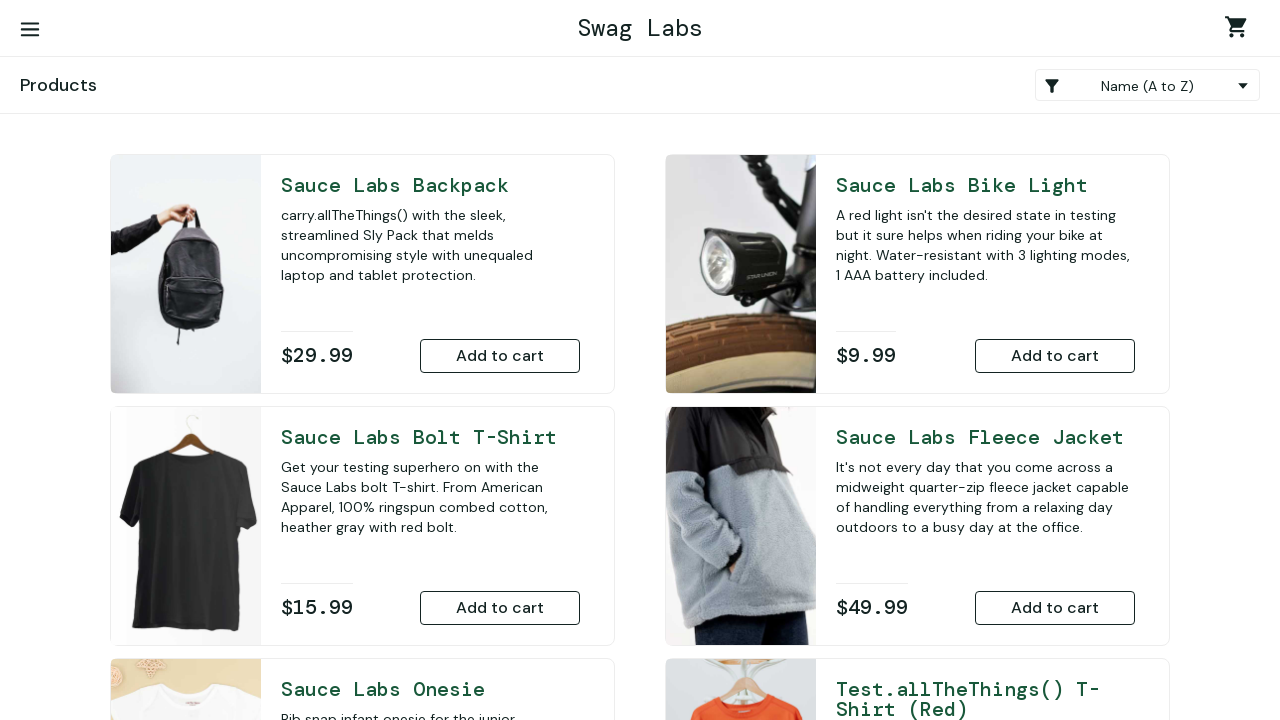

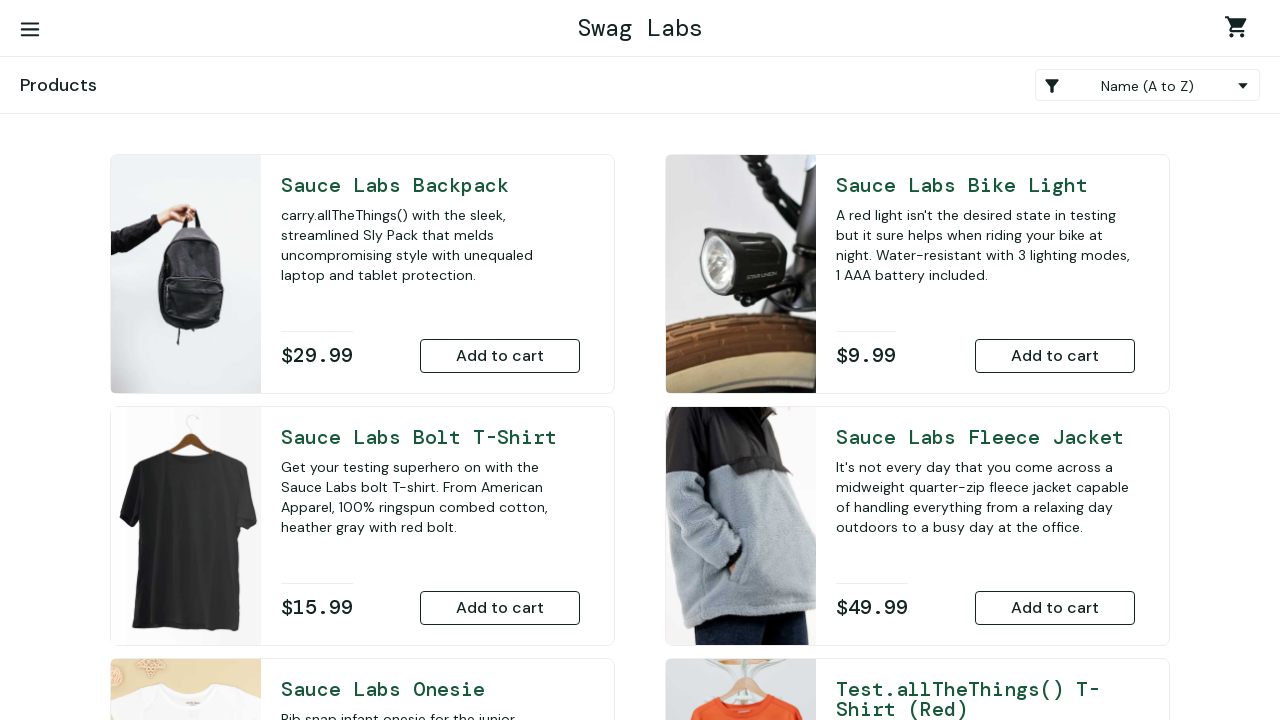